Tests drag and drop functionality by dragging an element and dropping it onto a target element

Starting URL: https://atidcollege.co.il/Xamples/ex_actions.html

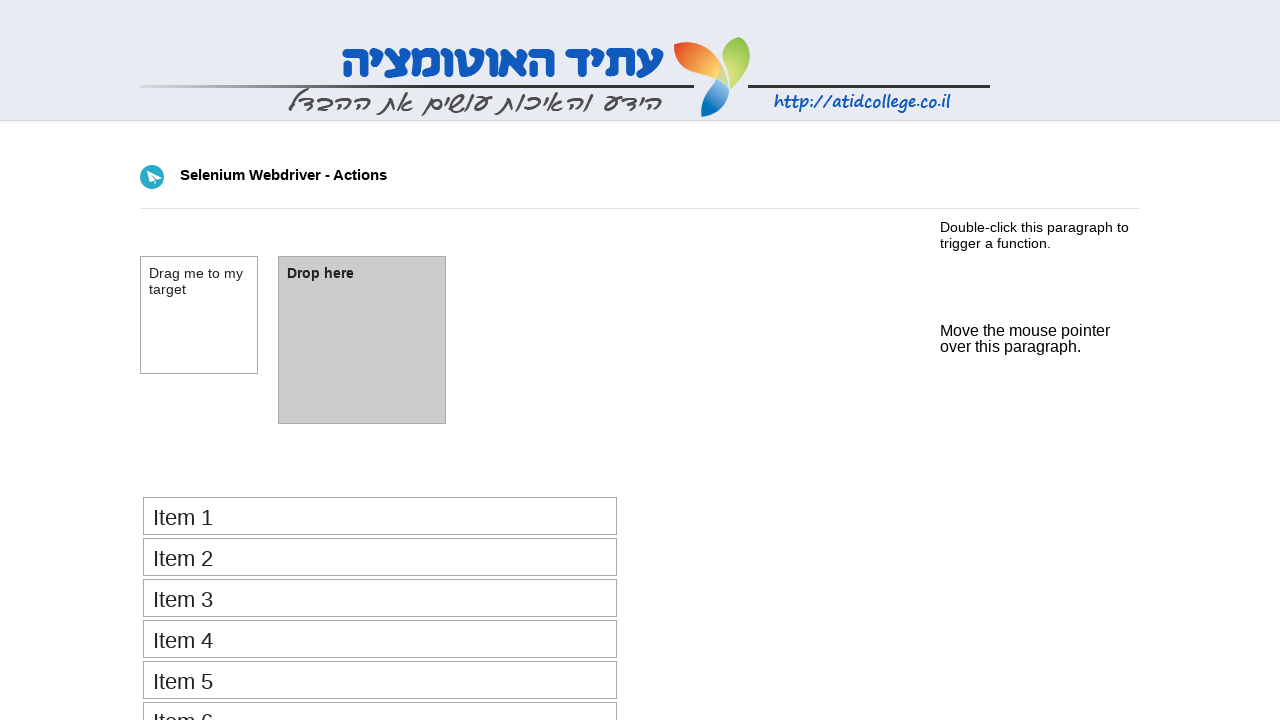

Located draggable element
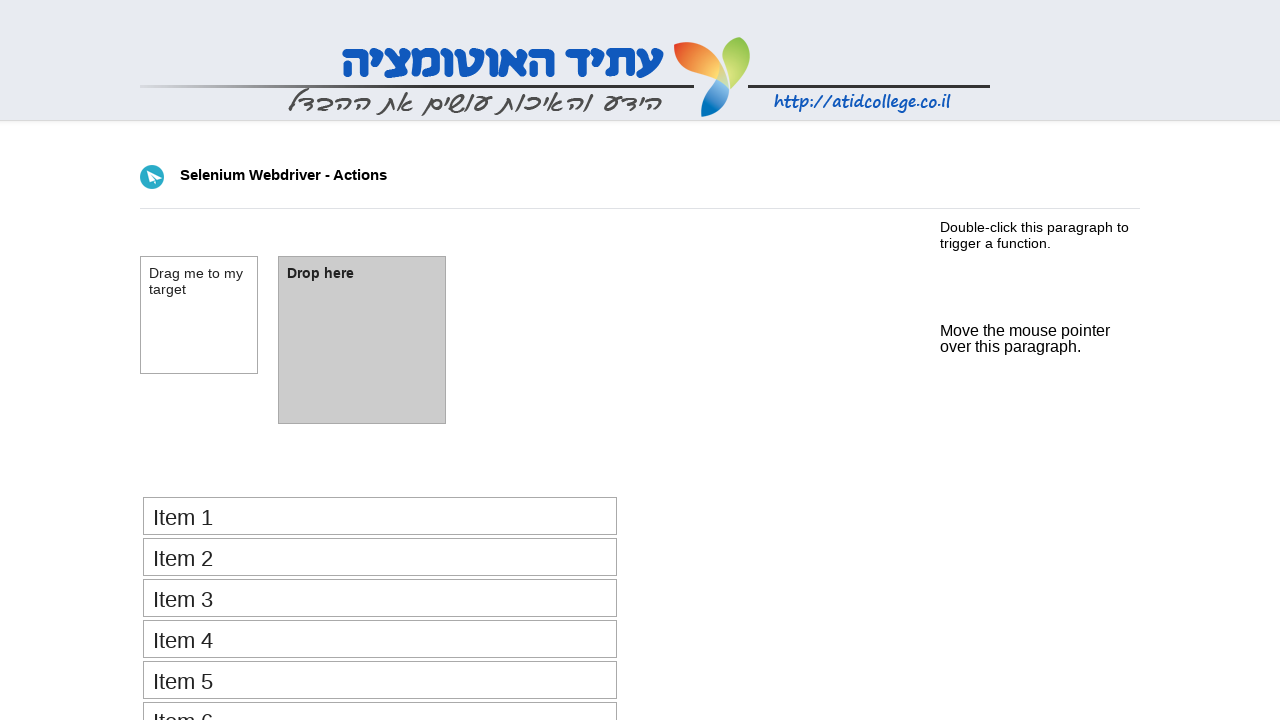

Located droppable target element
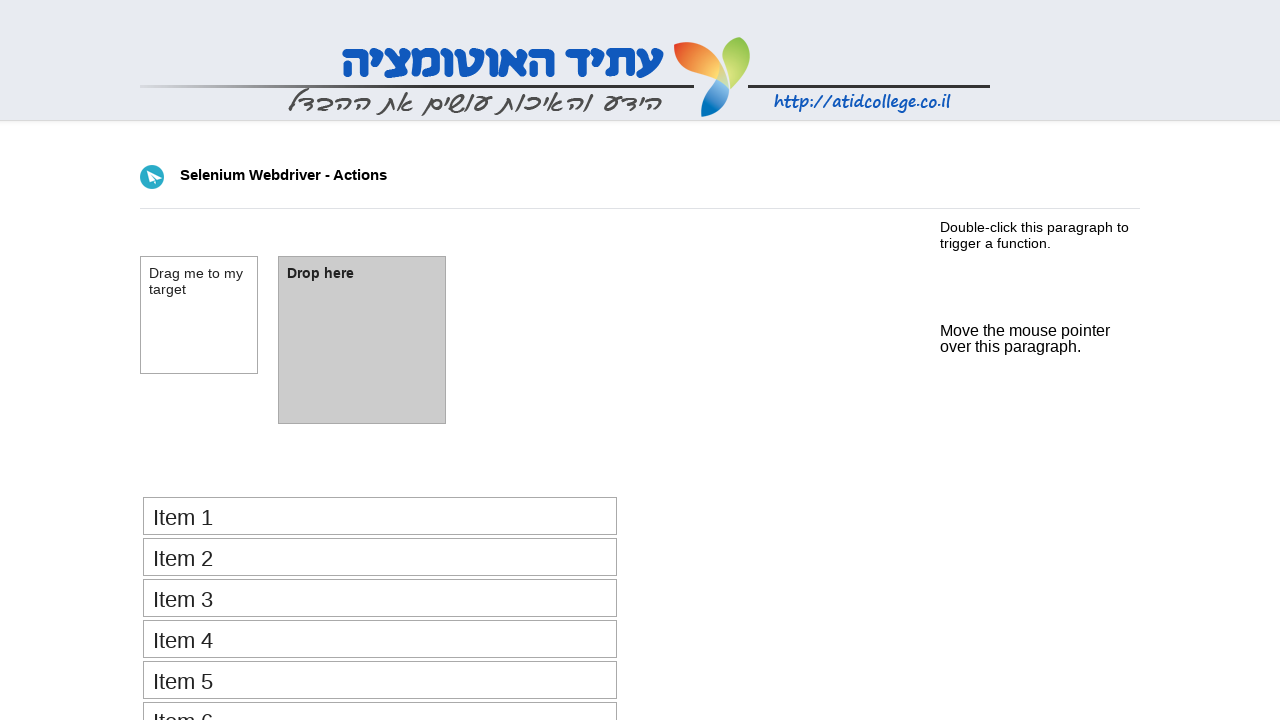

Dragged element onto target and dropped it at (362, 340)
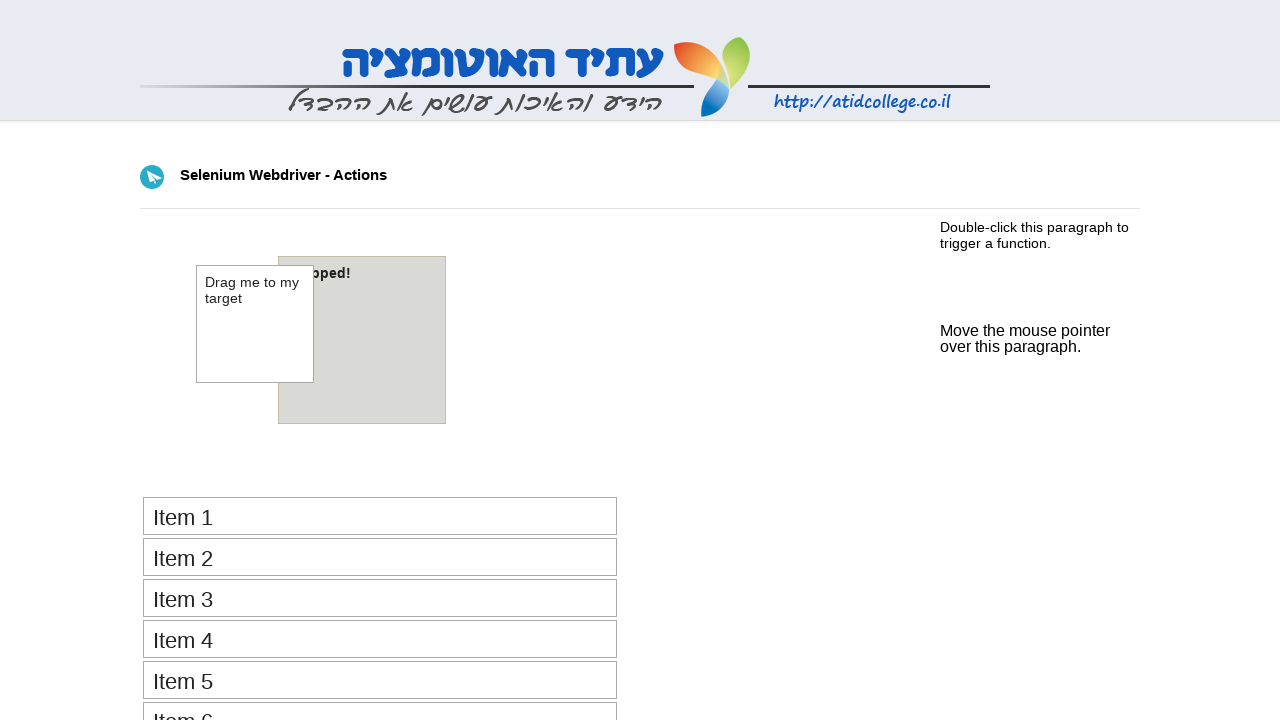

Located drop confirmation text element
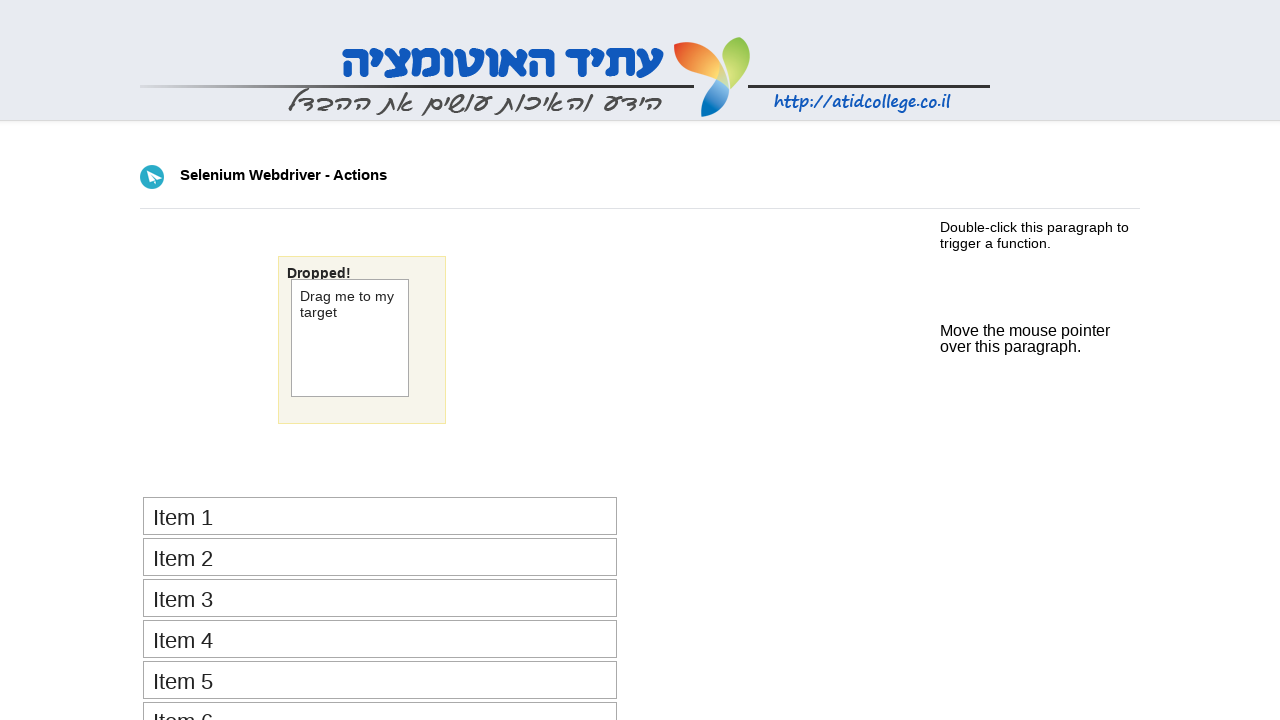

Verified drop was successful - 'Dropped!' message confirmed
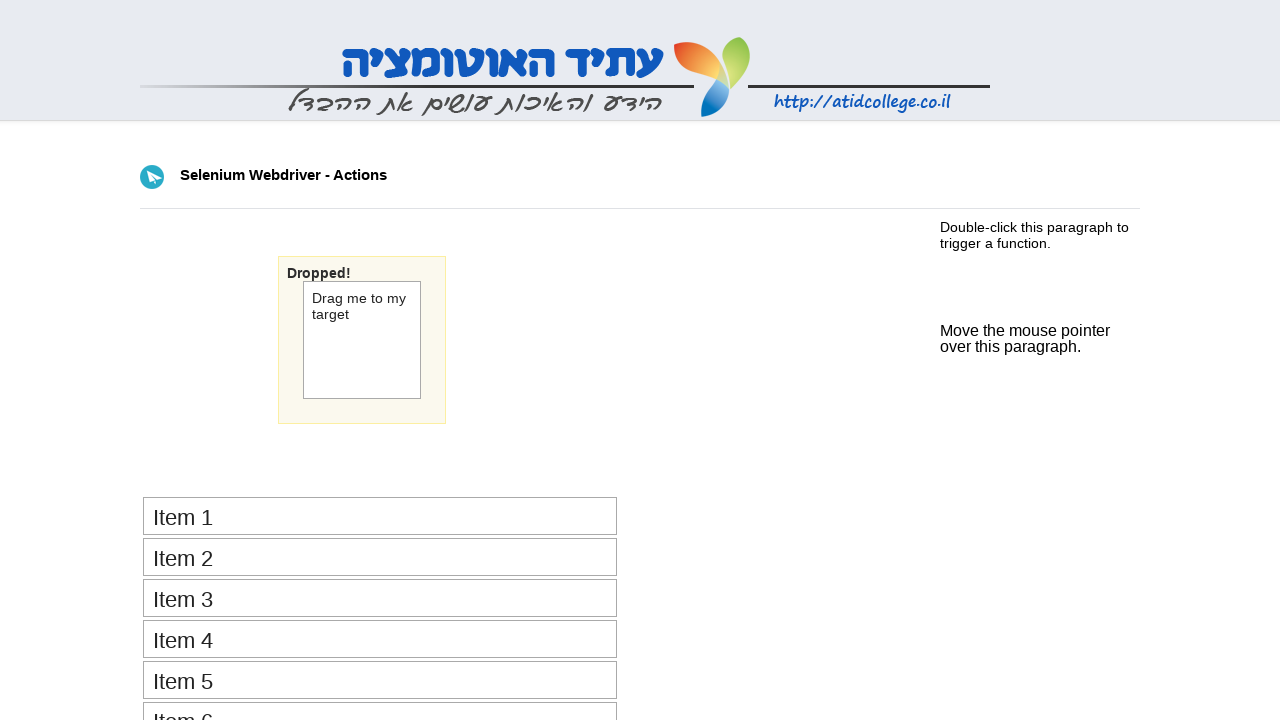

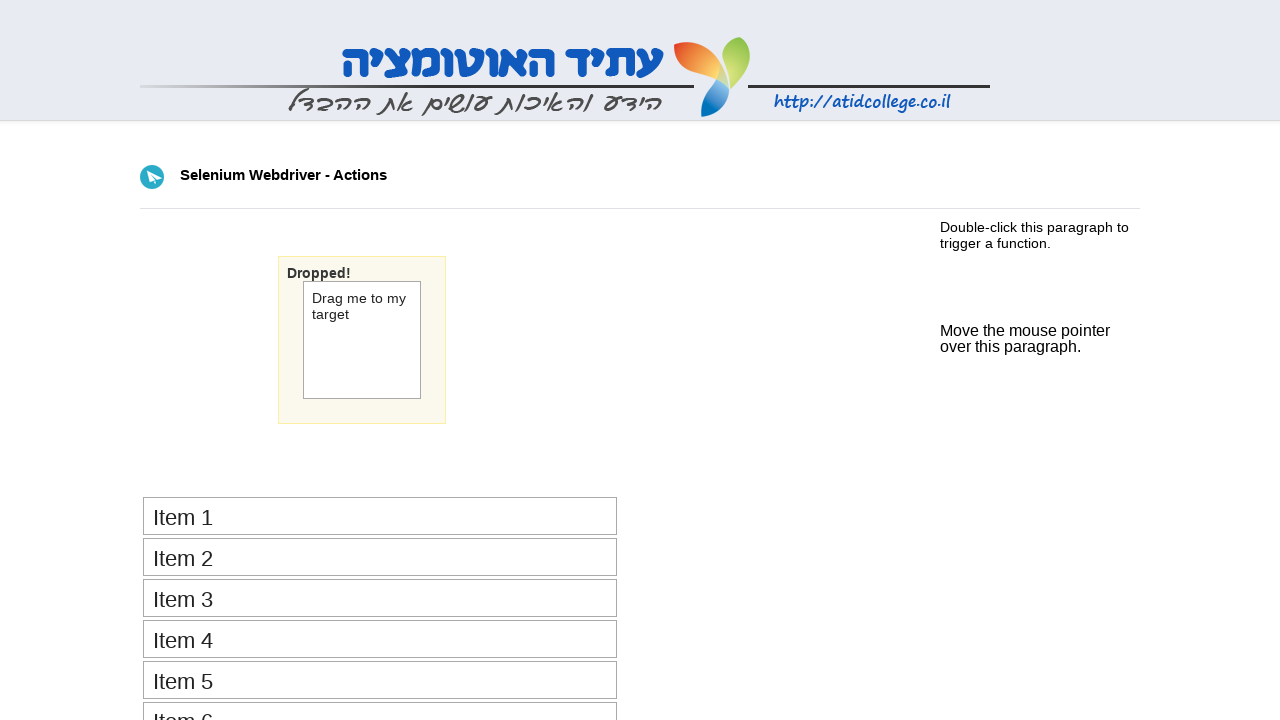